Fills out a text box form with username, email, and address, then submits and verifies the output

Starting URL: https://demoqa.com/text-box

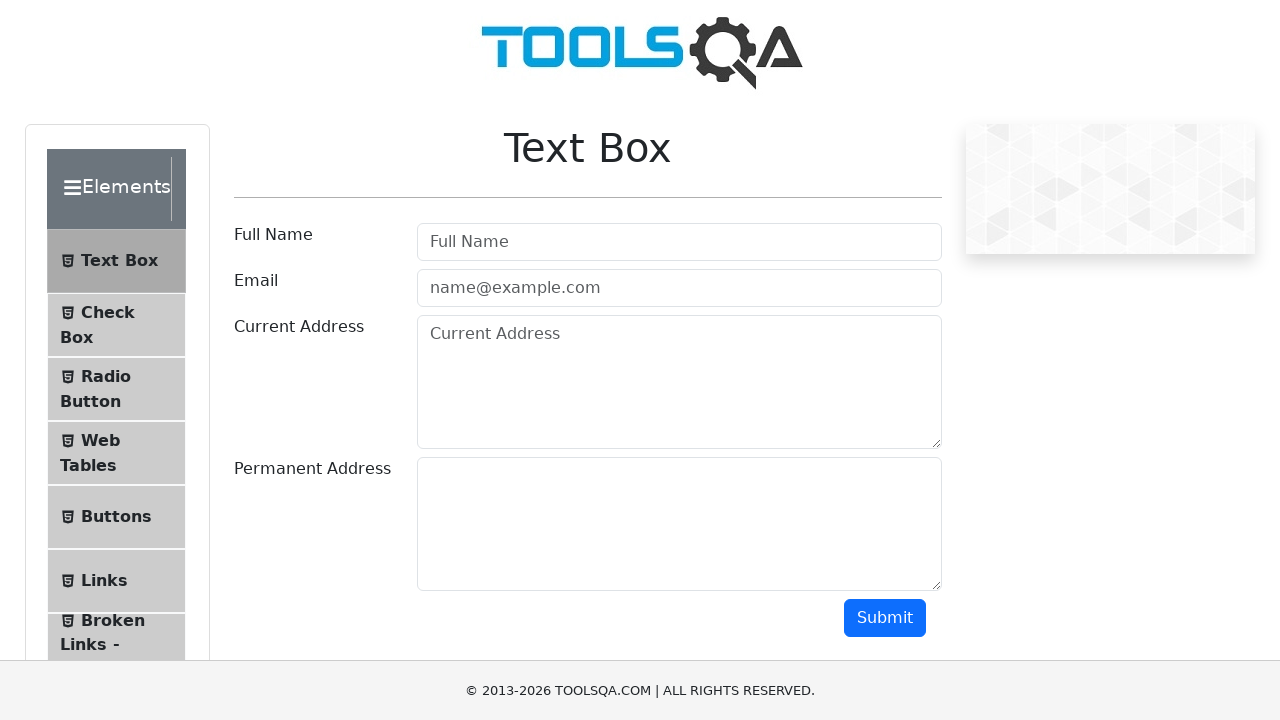

Filled username field with 'Test User' on .form-control >> nth=0
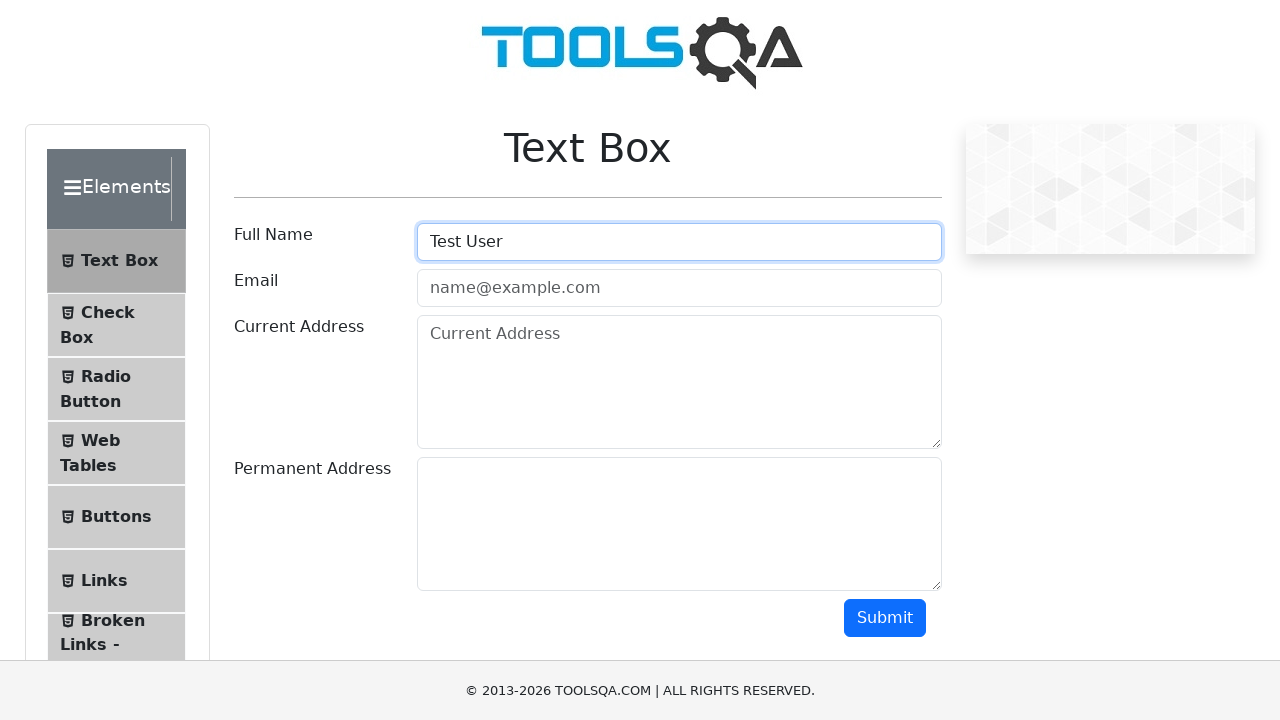

Filled email field with 'test@test.com' on .form-control >> nth=1
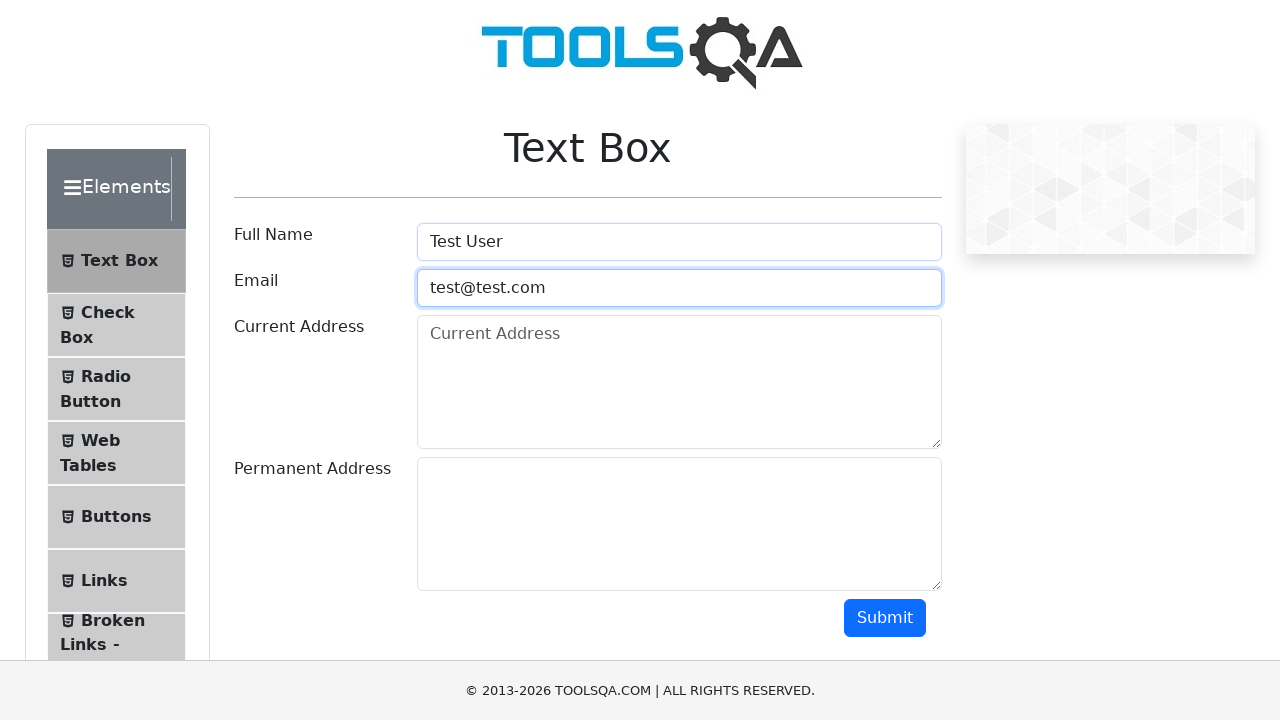

Filled current address field with 'Dhaka' on [placeholder='Current Address']
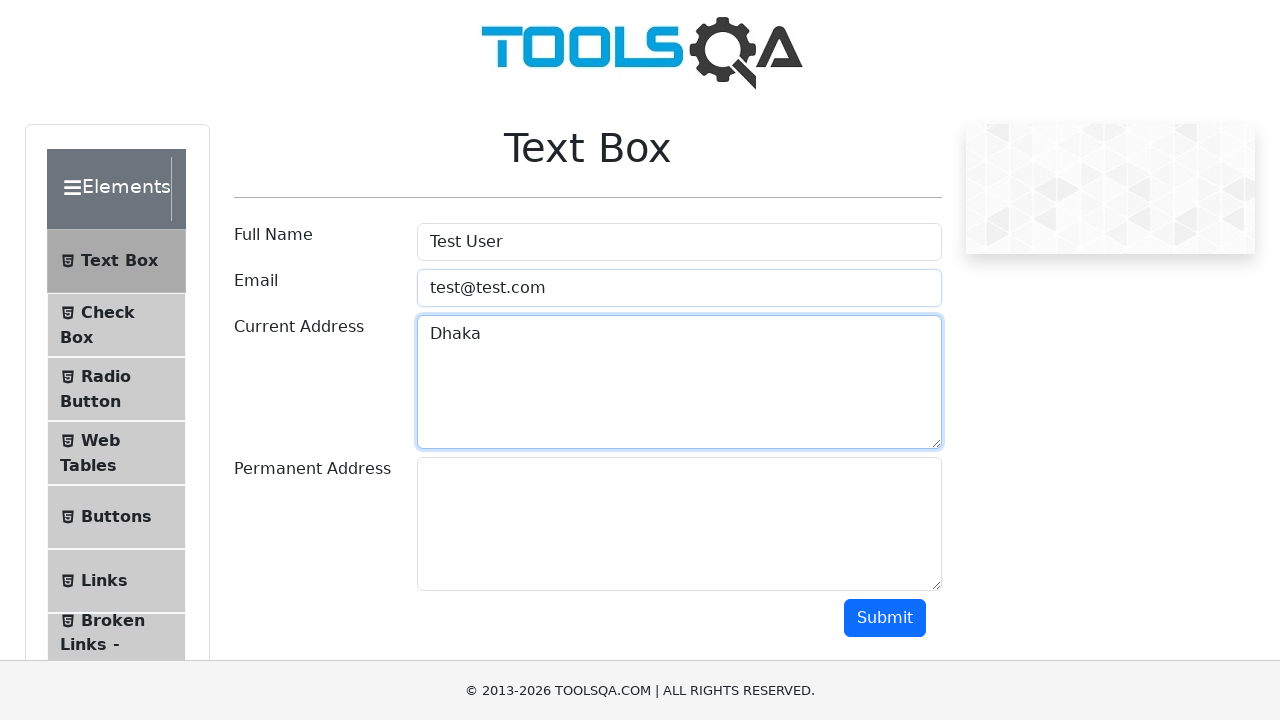

Scrolled down 500 pixels to reveal submit button
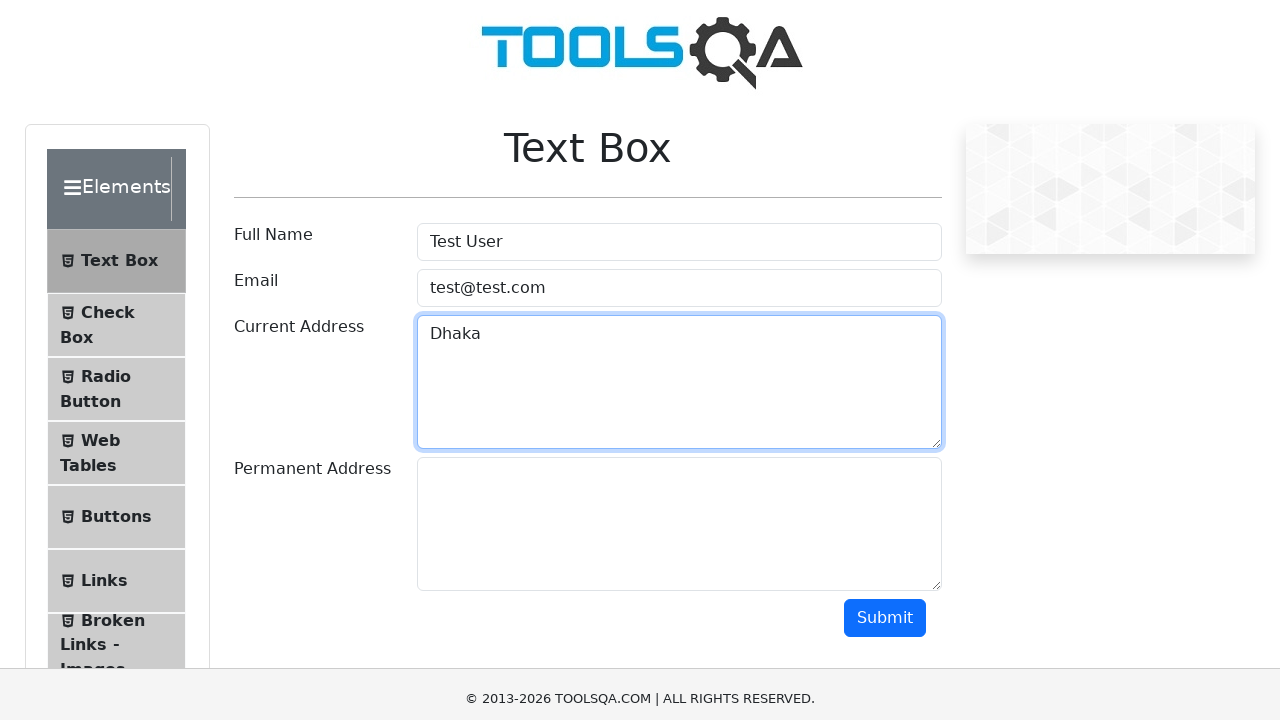

Clicked submit button to submit the form at (885, 118) on button >> nth=1
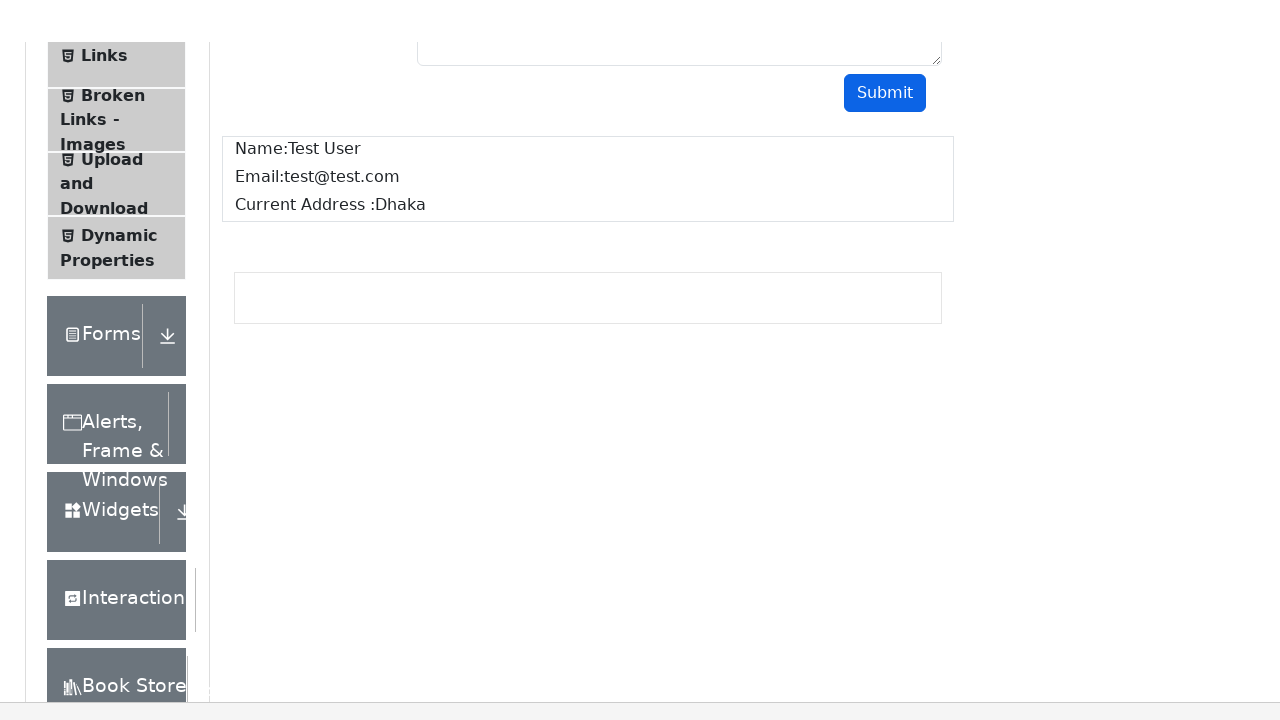

Retrieved name output from result
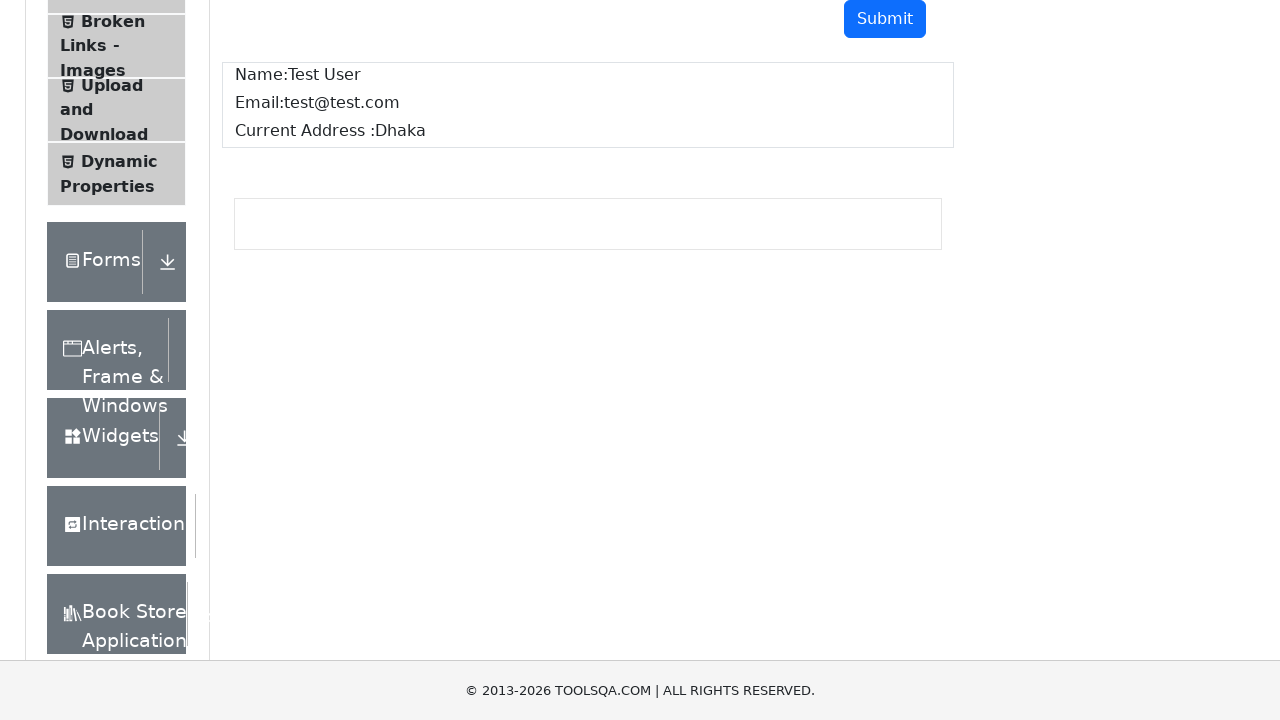

Verified that 'Test User' appears in the output
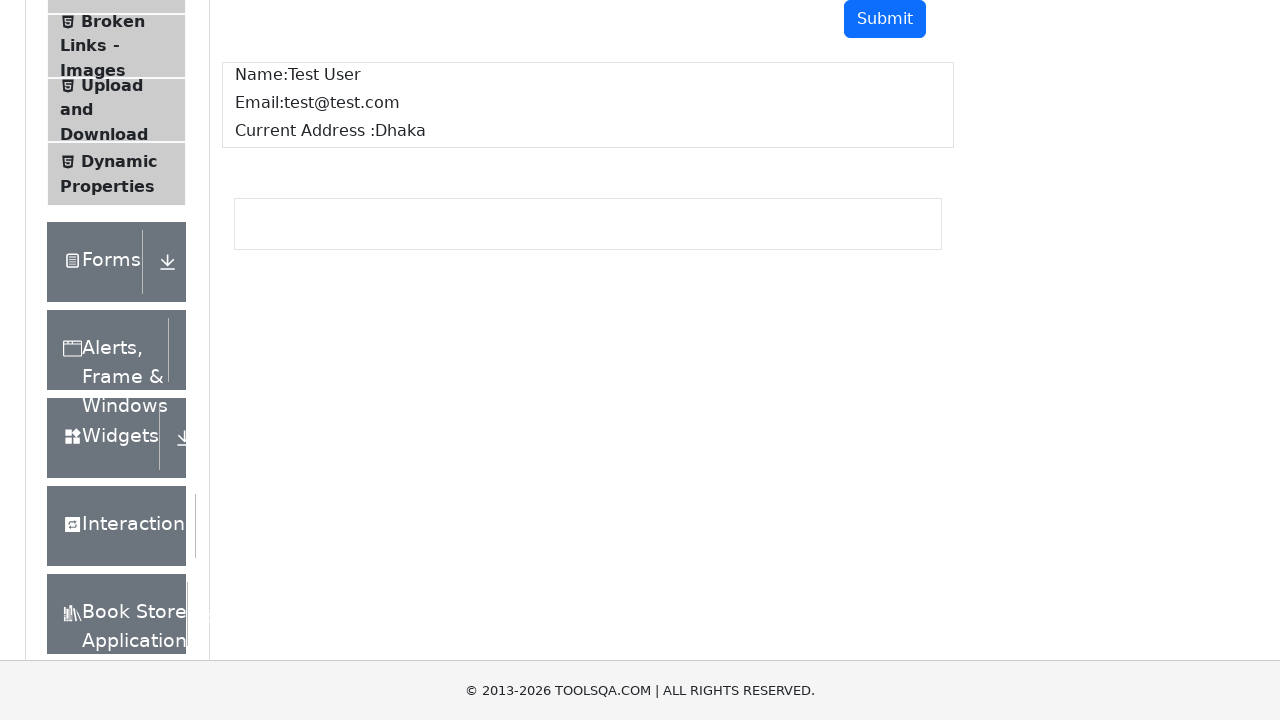

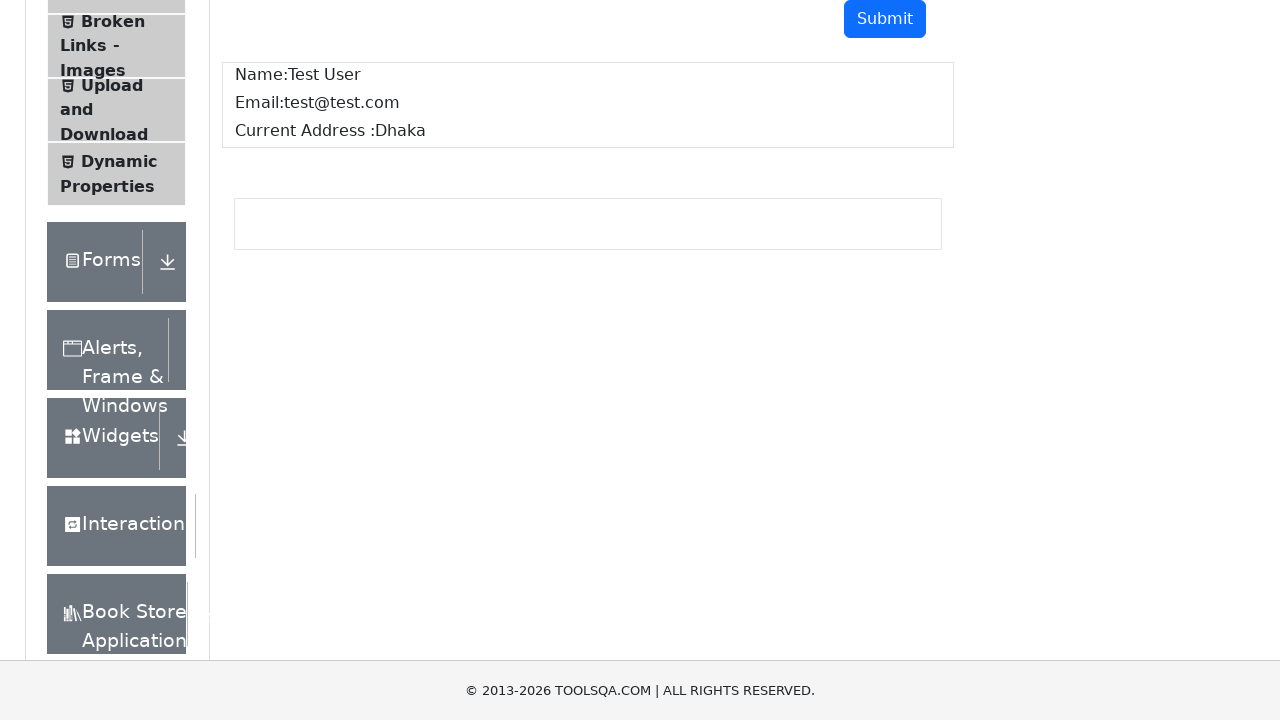